Navigates to W3Schools homepage and clicks on the first navigation item in the subtopnav menu

Starting URL: https://www.w3schools.com/

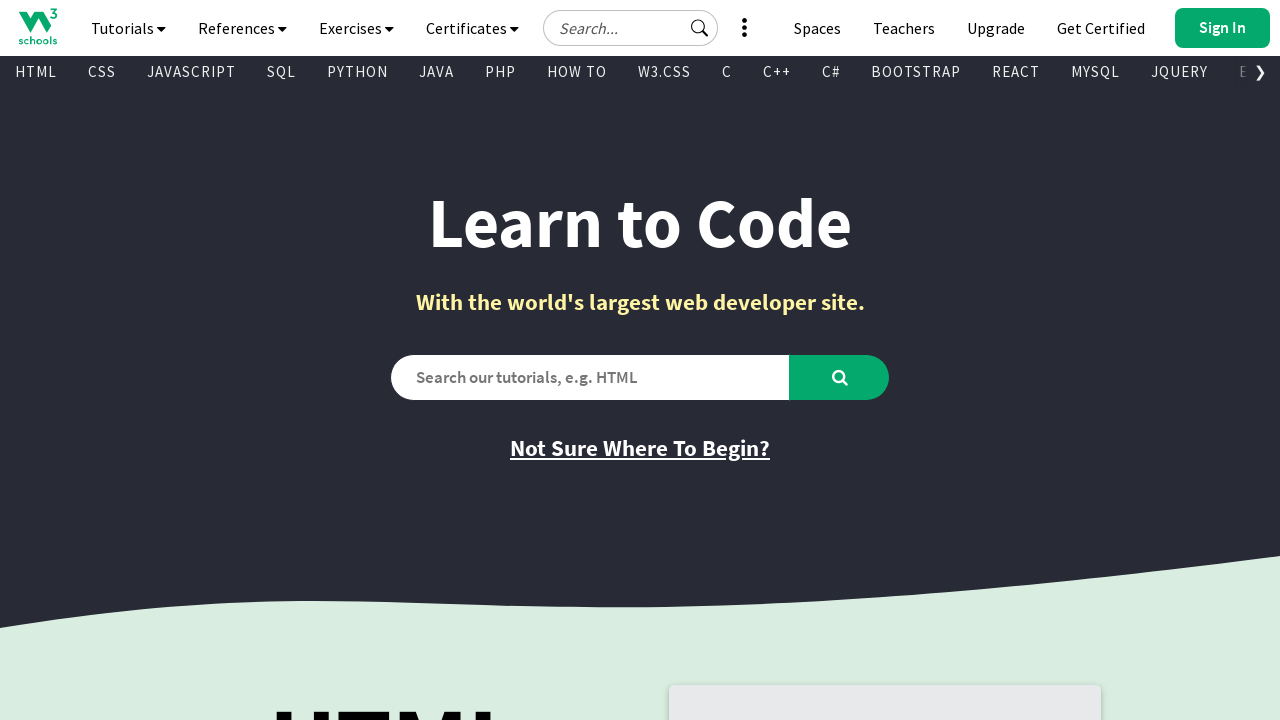

Clicked on the first navigation item in the subtopnav menu at (36, 72) on xpath=//a[contains(@class,'ga-nav subtopnav_firstitem')]
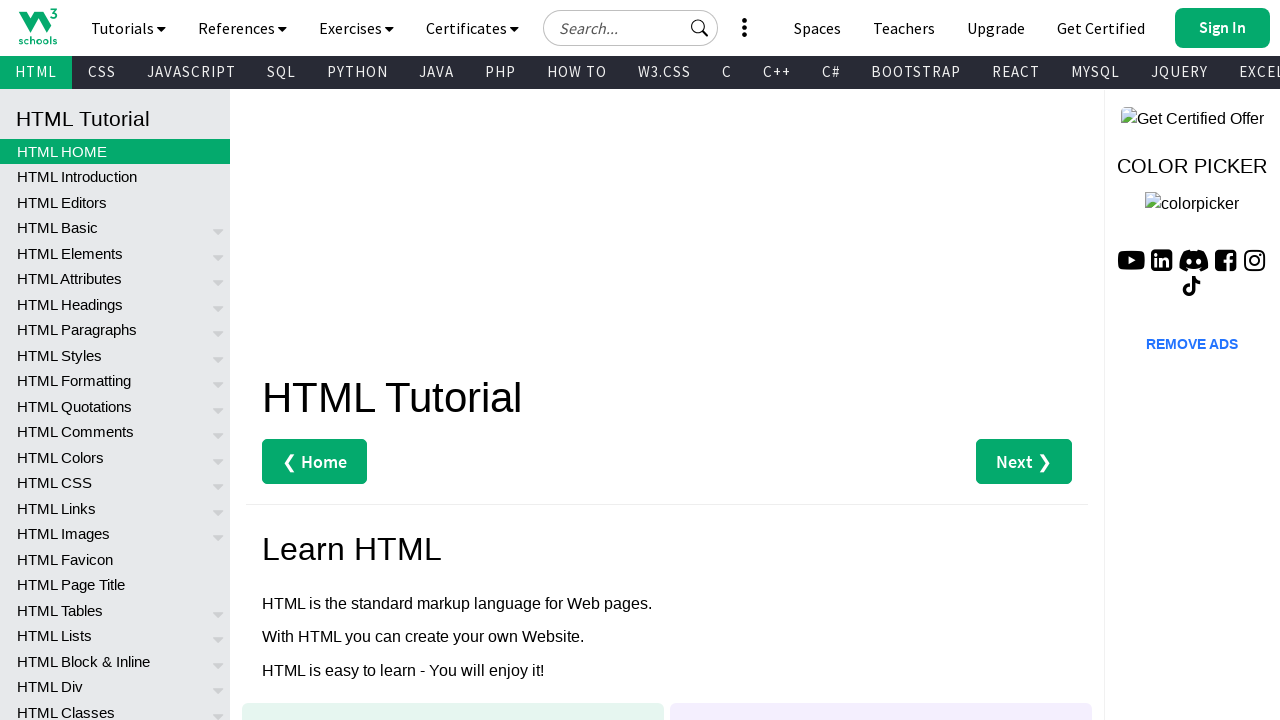

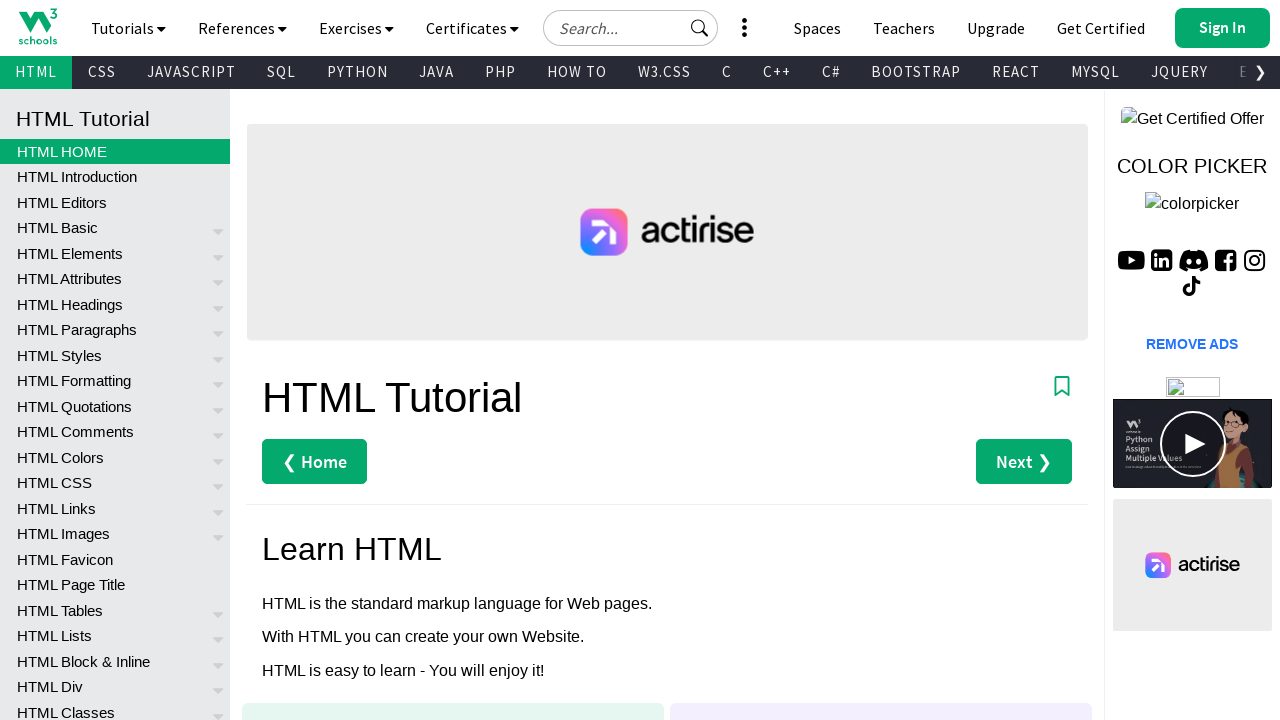